Tests filtering to display only completed todo items

Starting URL: https://demo.playwright.dev/todomvc

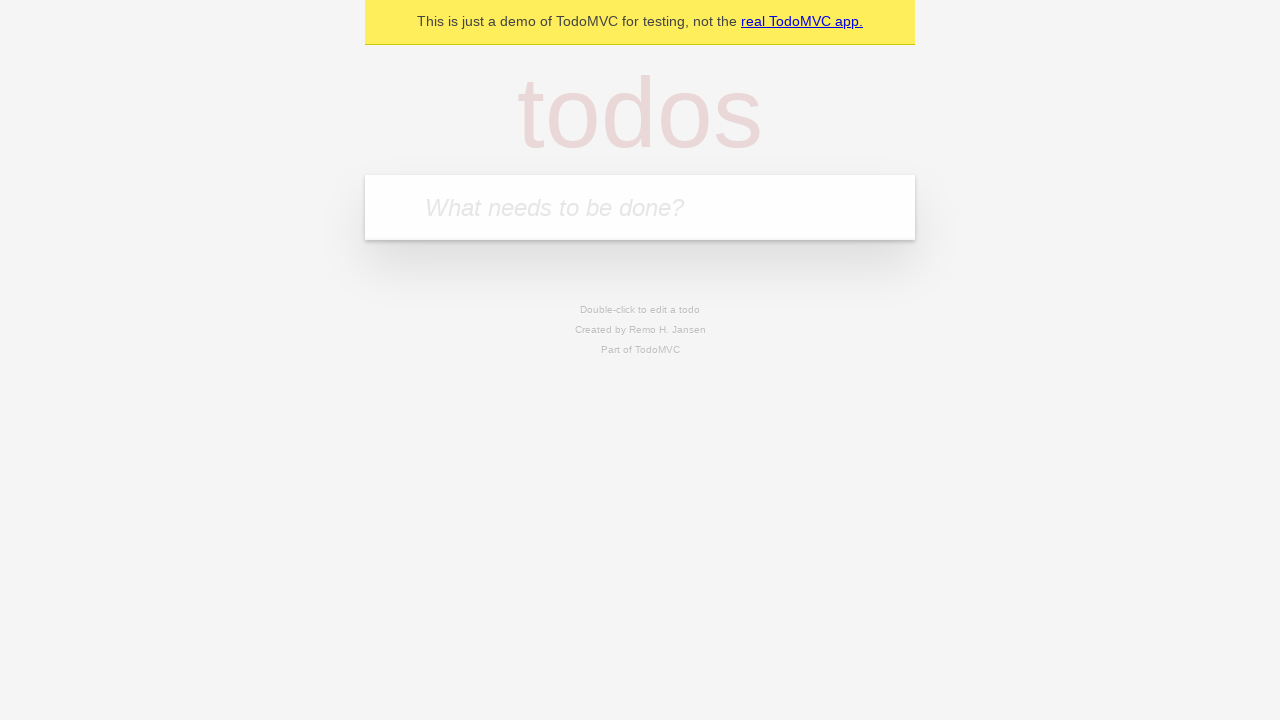

Filled todo input with 'buy some cheese' on internal:attr=[placeholder="What needs to be done?"i]
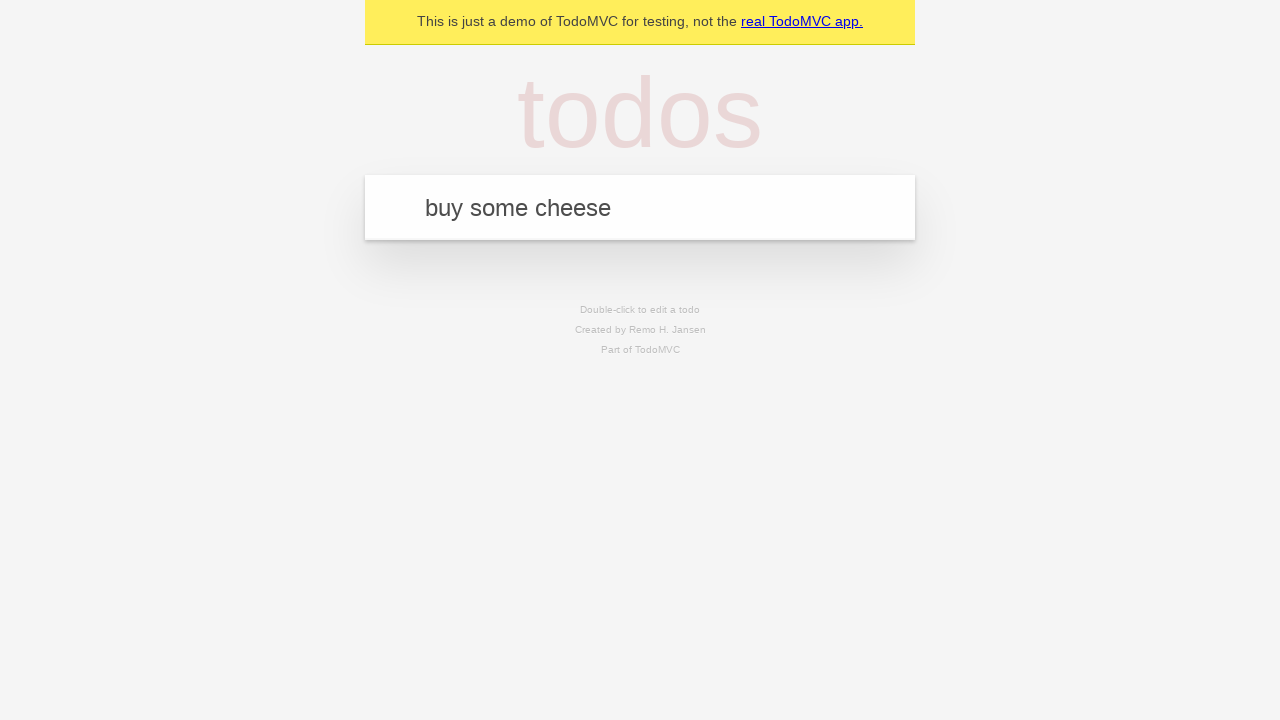

Pressed Enter to create first todo on internal:attr=[placeholder="What needs to be done?"i]
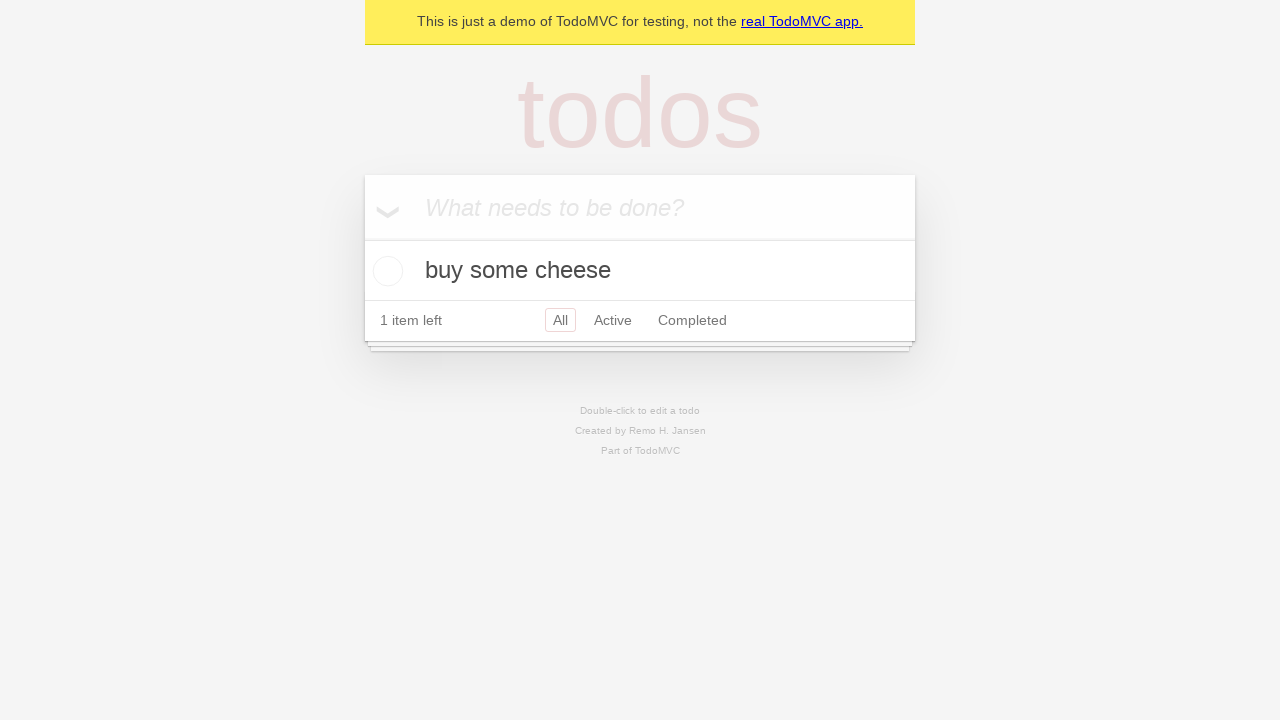

Filled todo input with 'feed the cat' on internal:attr=[placeholder="What needs to be done?"i]
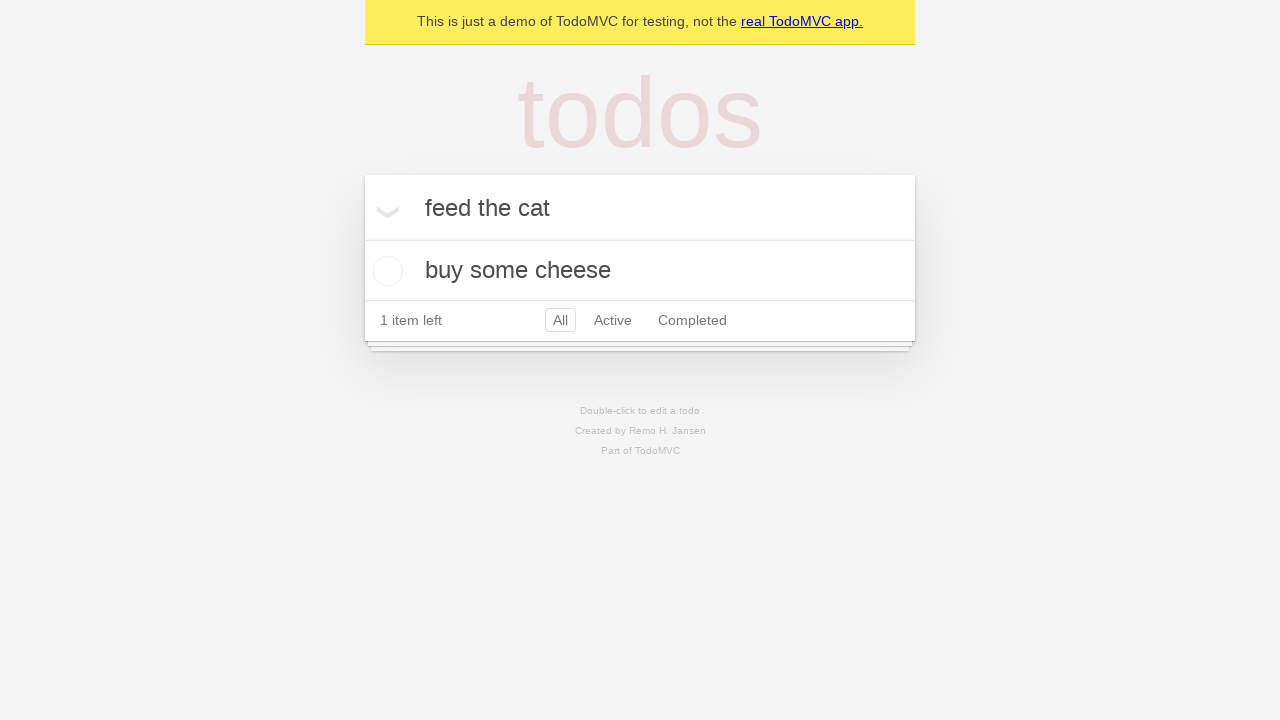

Pressed Enter to create second todo on internal:attr=[placeholder="What needs to be done?"i]
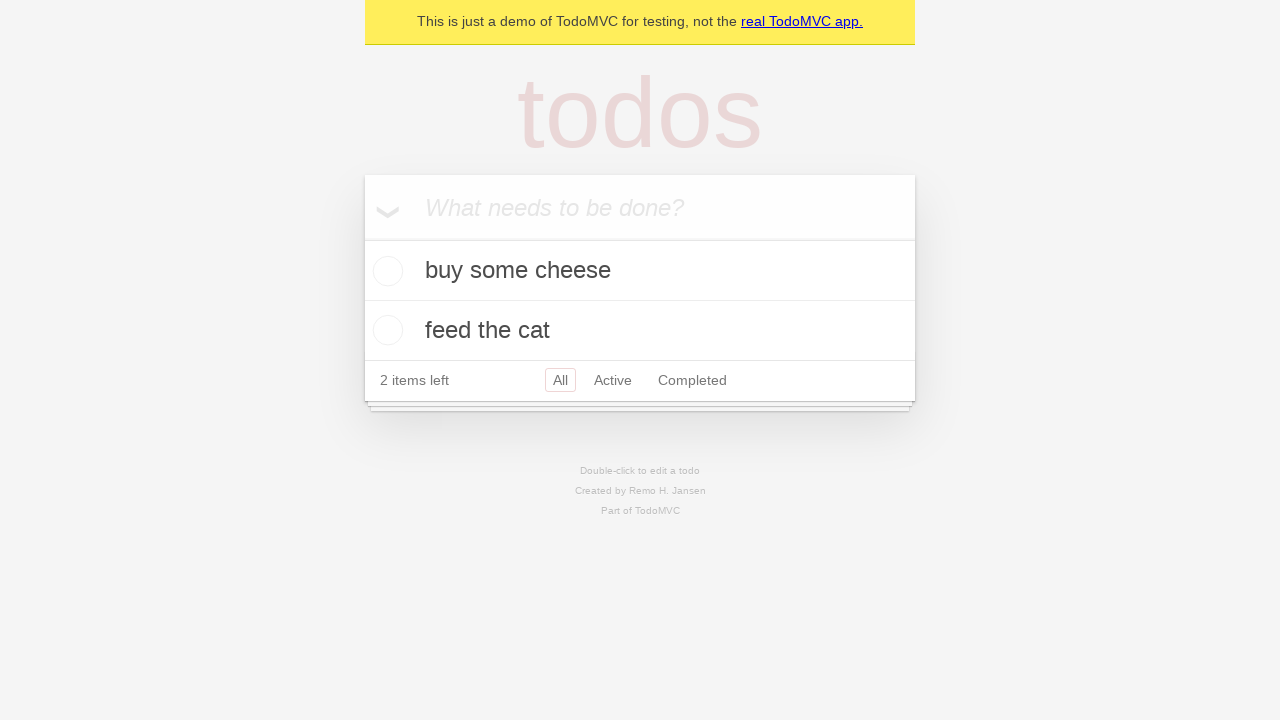

Filled todo input with 'book a doctors appointment' on internal:attr=[placeholder="What needs to be done?"i]
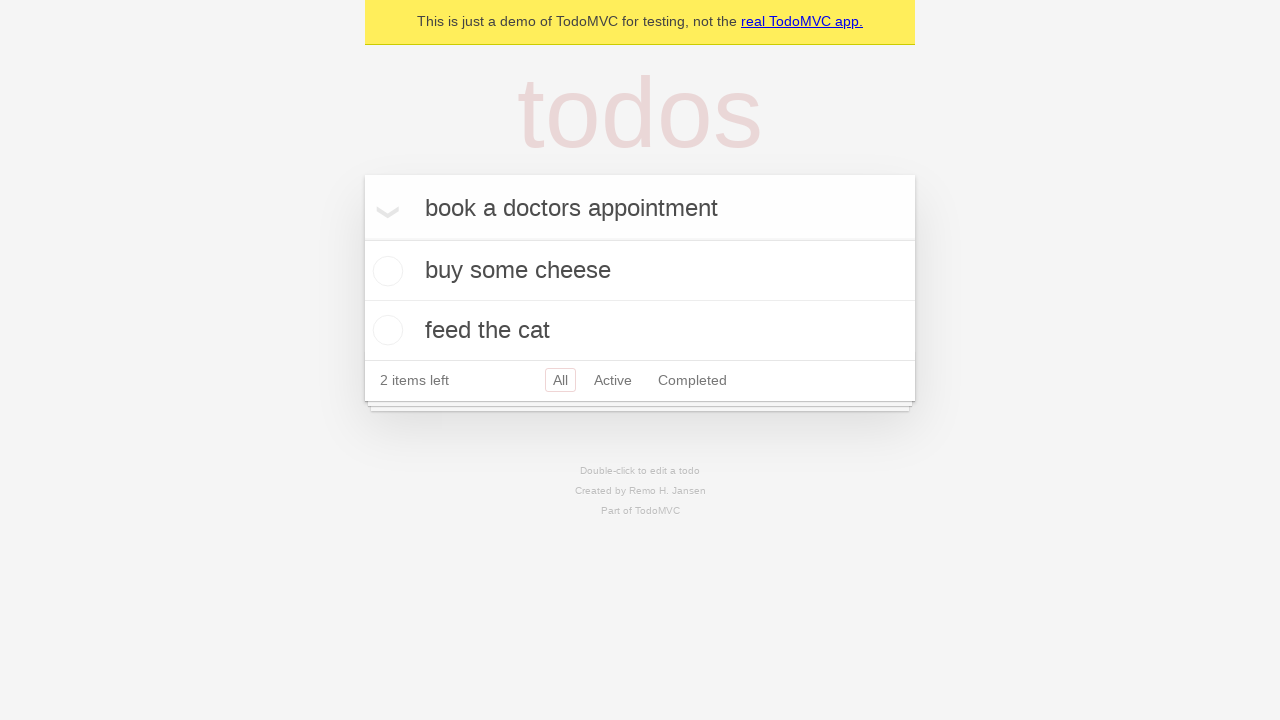

Pressed Enter to create third todo on internal:attr=[placeholder="What needs to be done?"i]
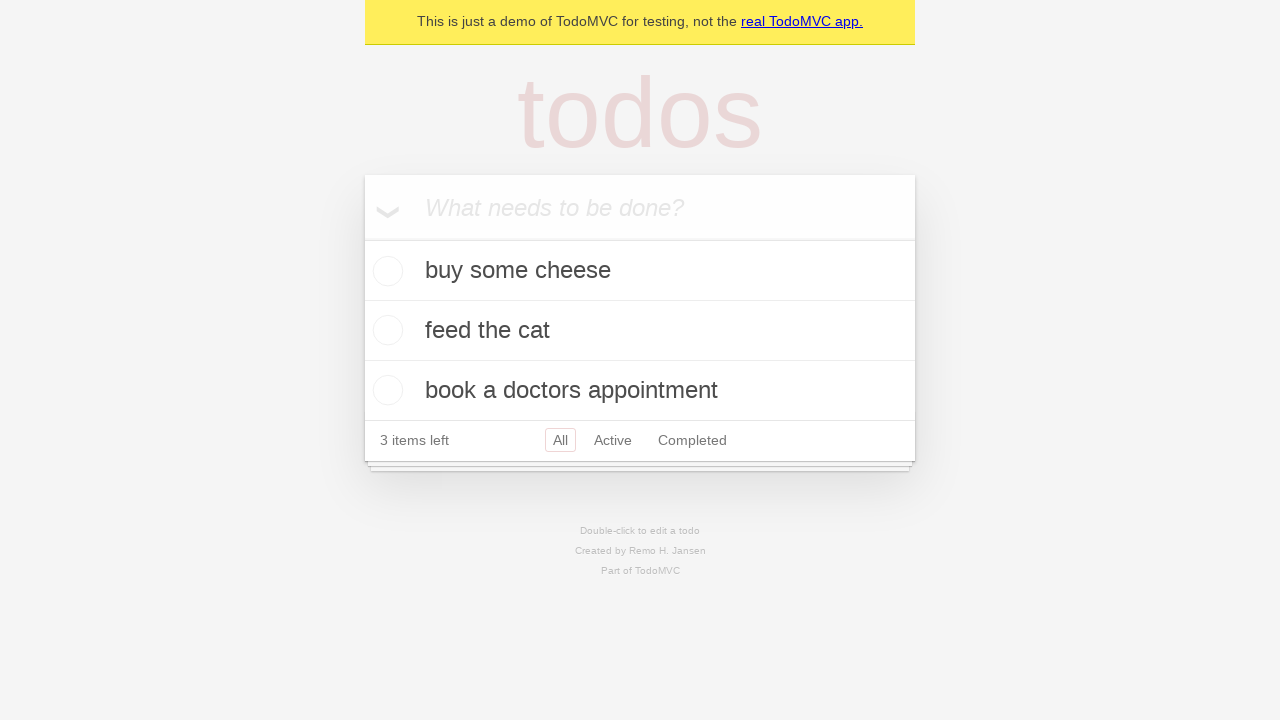

Waited for all 3 todos to be created
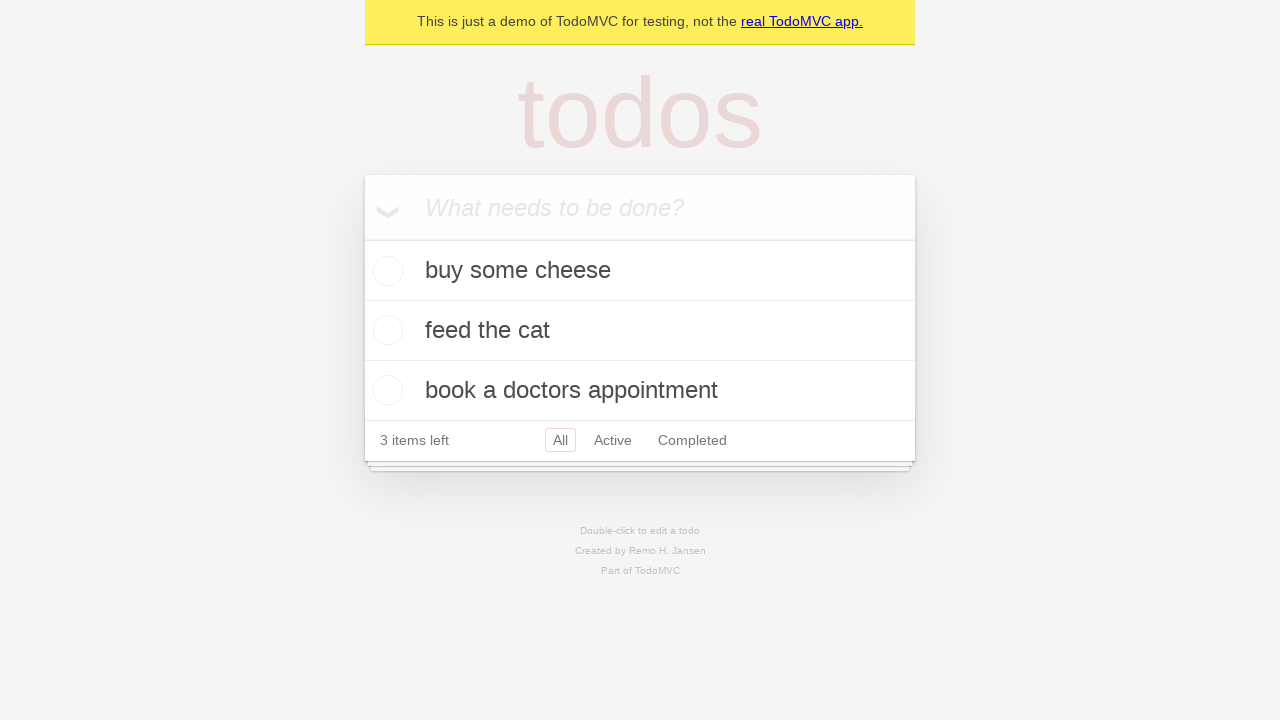

Checked the second todo item ('feed the cat') at (385, 330) on internal:testid=[data-testid="todo-item"s] >> nth=1 >> internal:role=checkbox
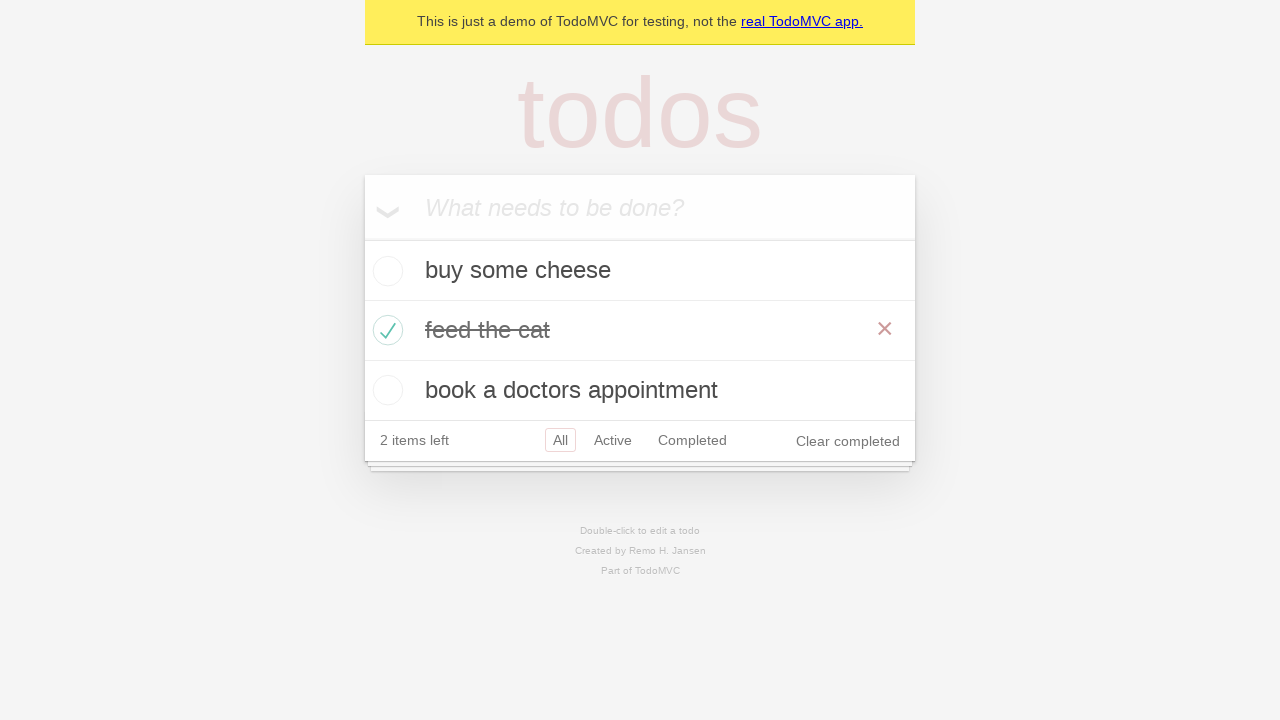

Clicked Completed filter link at (692, 440) on internal:role=link[name="Completed"i]
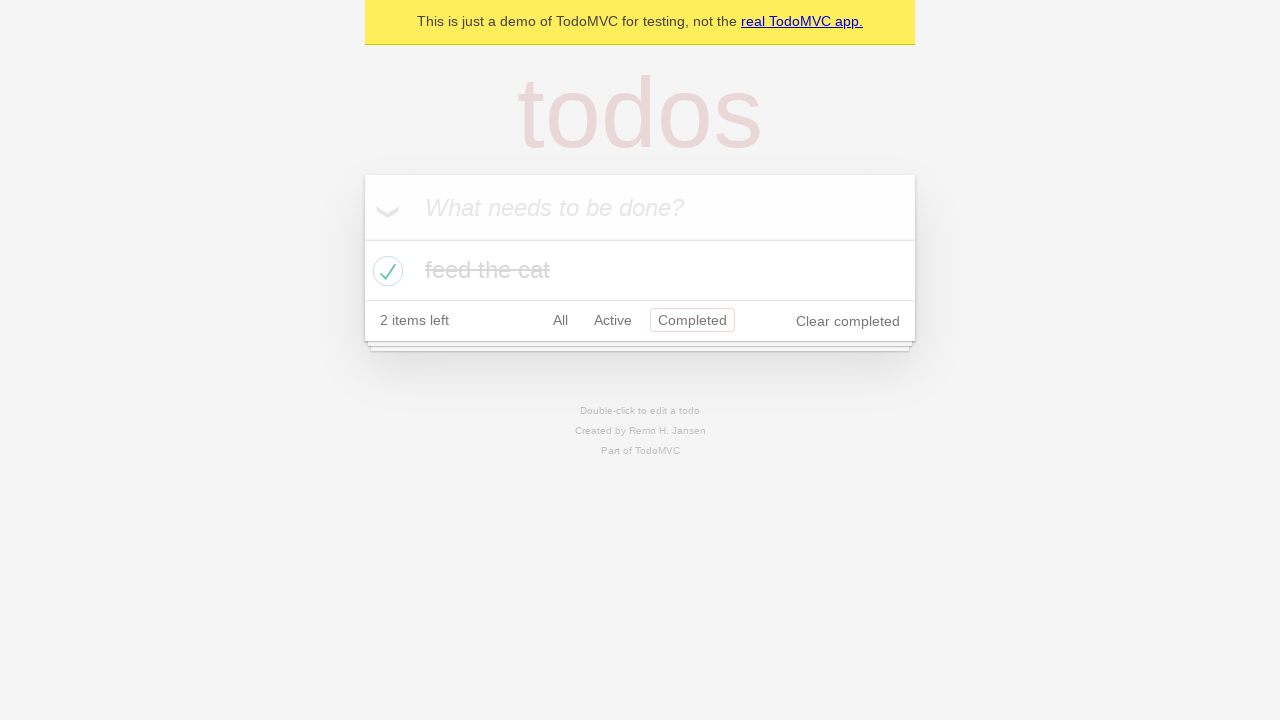

Waited for filtered view showing only 1 completed todo item
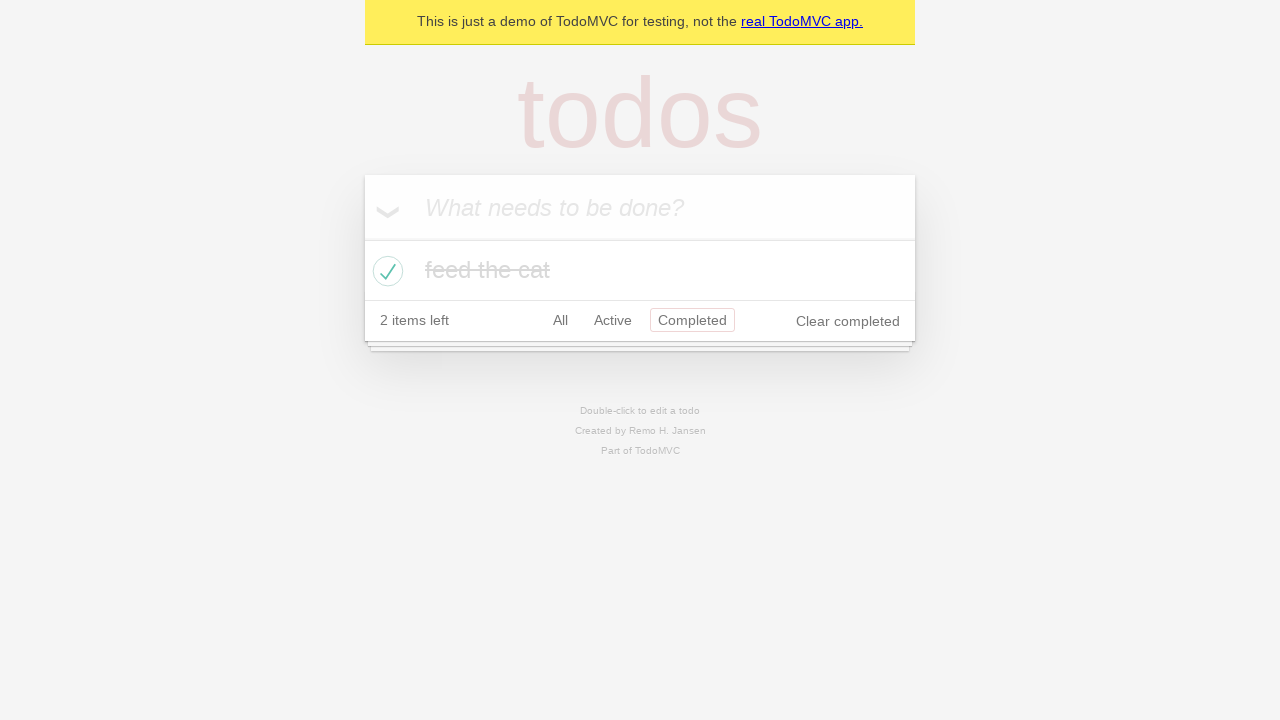

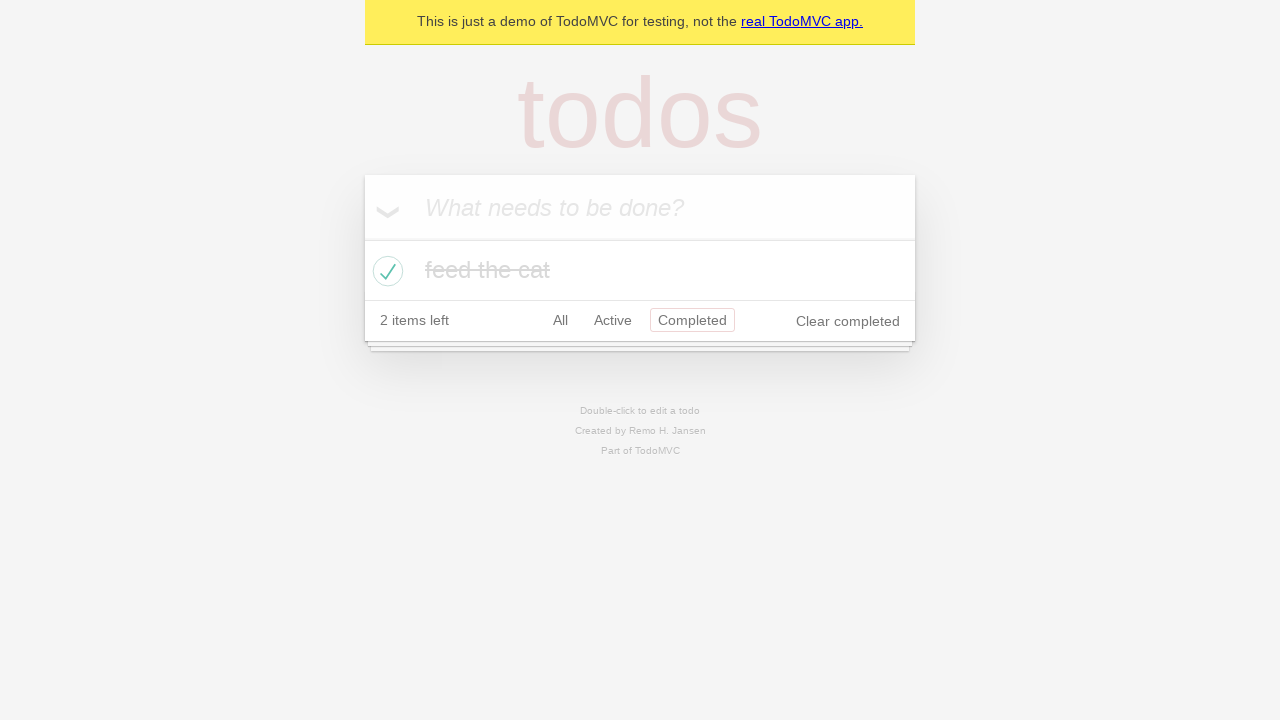